Tests adding an exploring argument by hovering over the main resolution, clicking the hand button, filling in the argument text, and submitting it

Starting URL: https://frezgi.com/

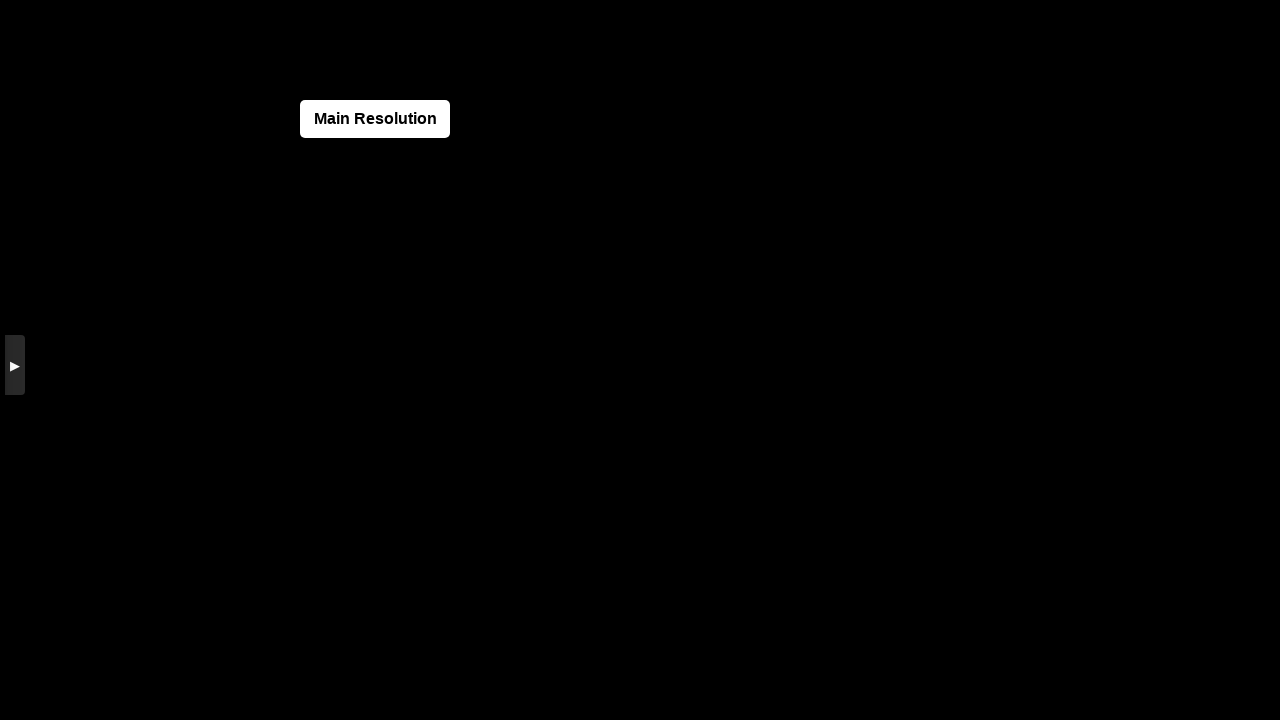

Hovered over Main Resolution element at (375, 119) on internal:text="Main Resolution"i
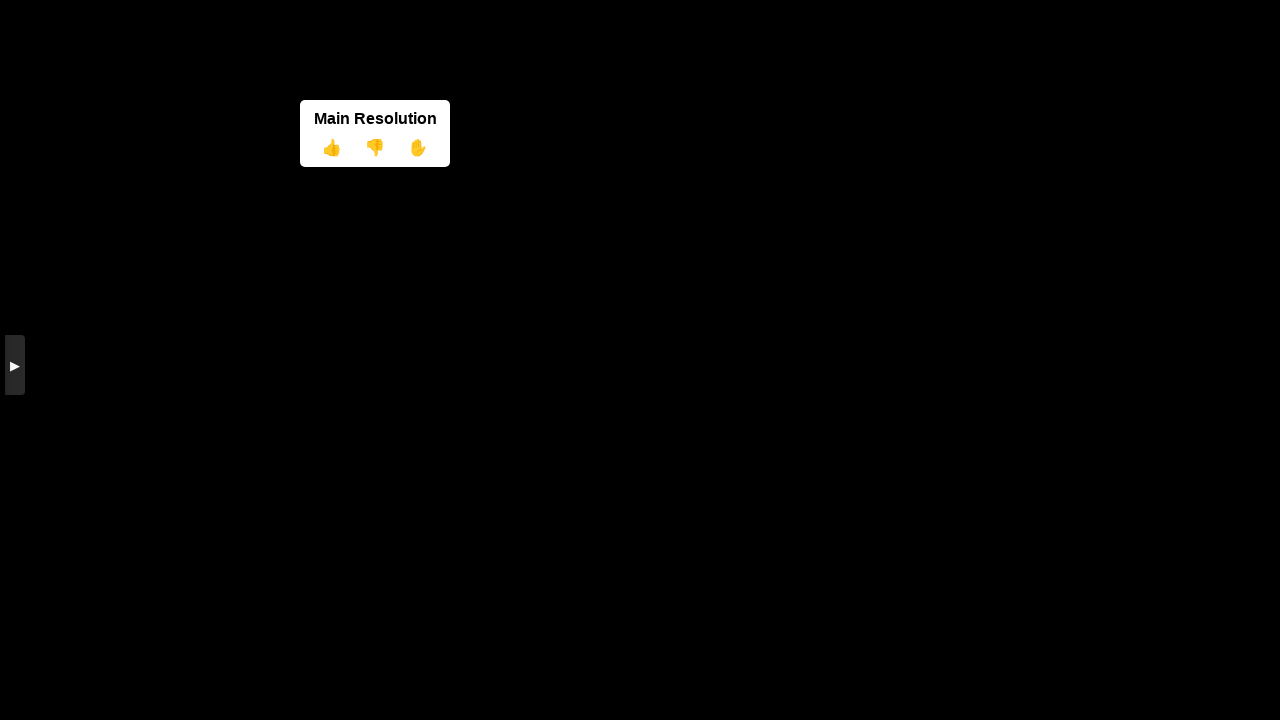

Clicked the hand button to start exploring argument at (418, 148) on internal:text="\u270b"i
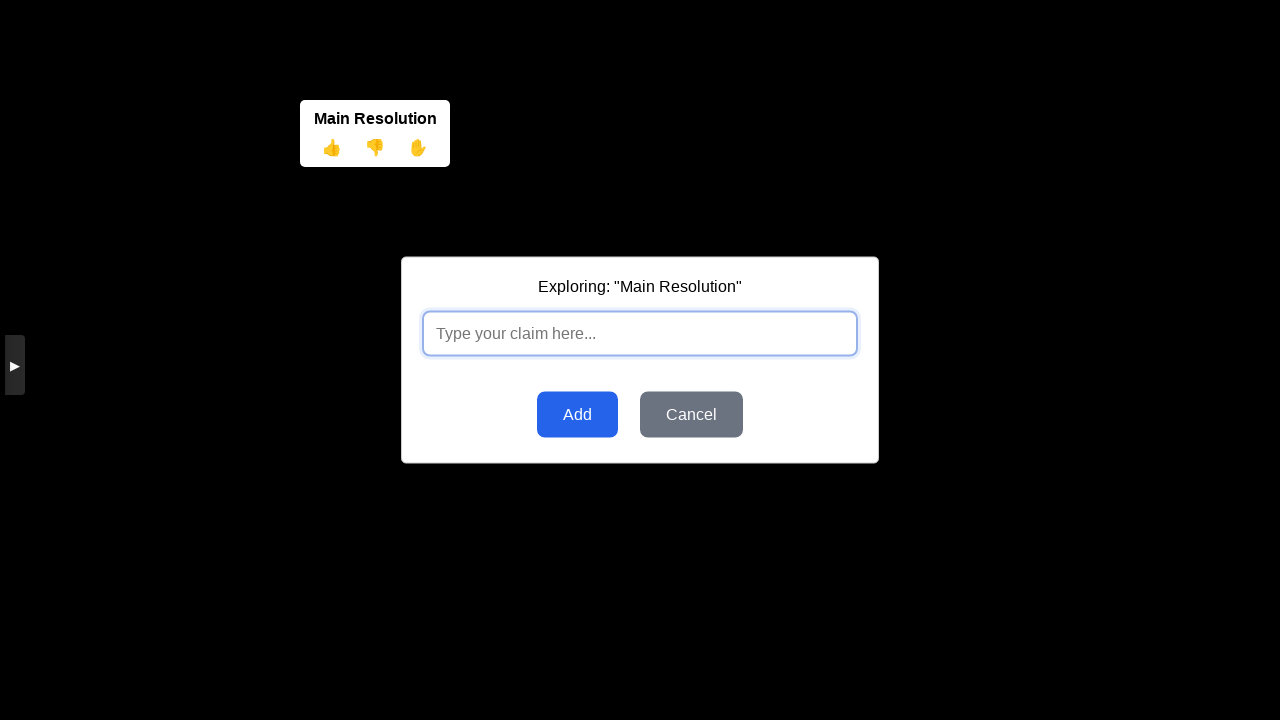

Filled in exploring argument text: 'This certainly needs to be discussed further' on internal:role=textbox[name="Exploring: \"Main Resolution\""i]
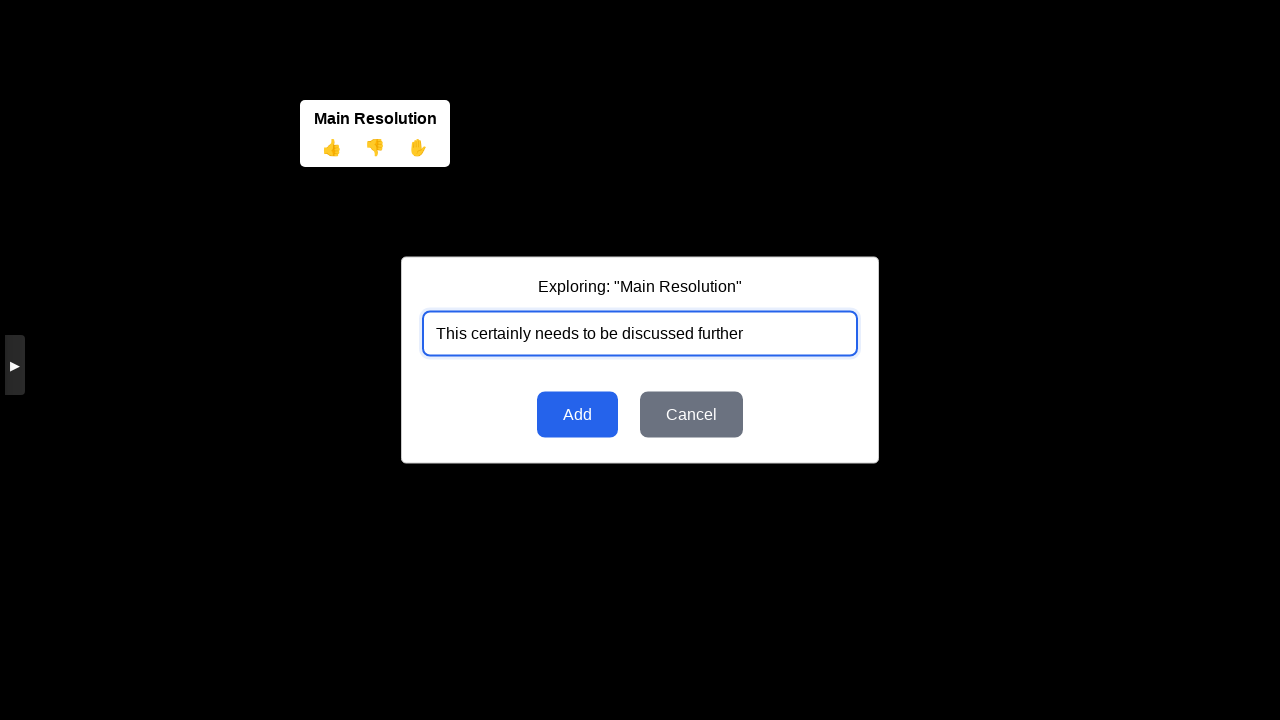

Pressed Enter to submit the exploring argument on internal:role=textbox[name="Exploring: \"Main Resolution\""i]
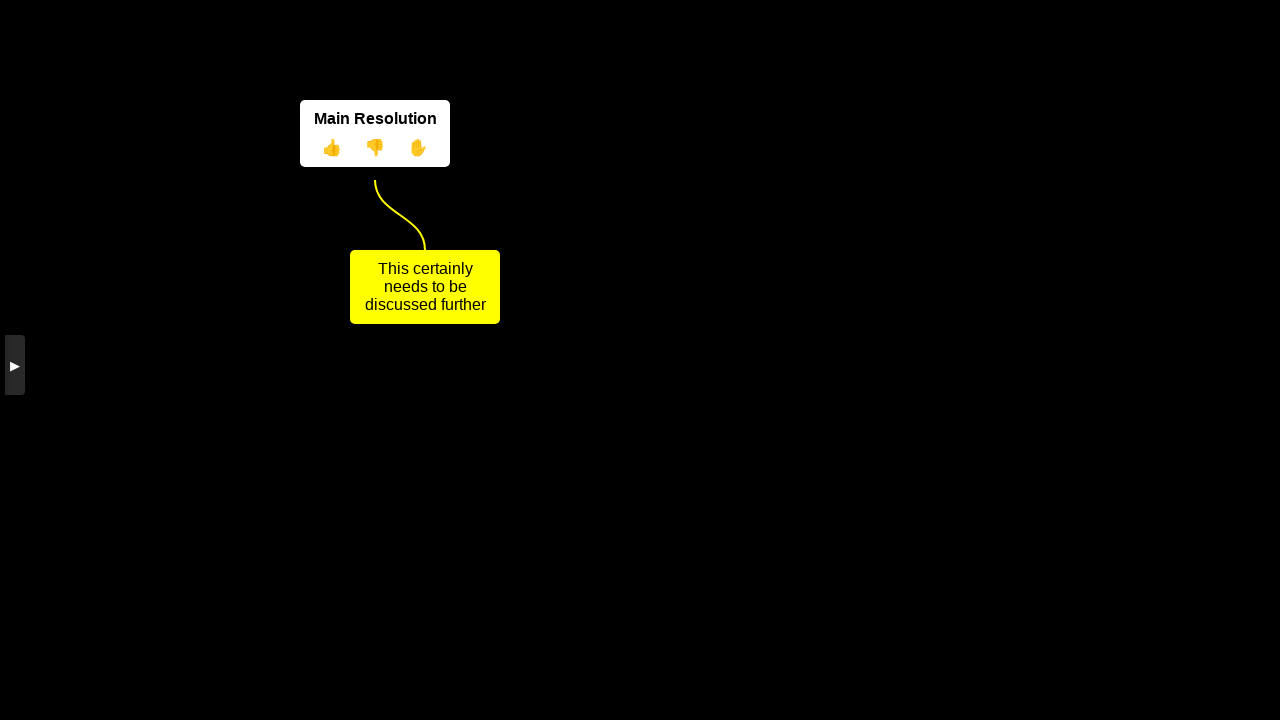

Argument appeared on the page after submission
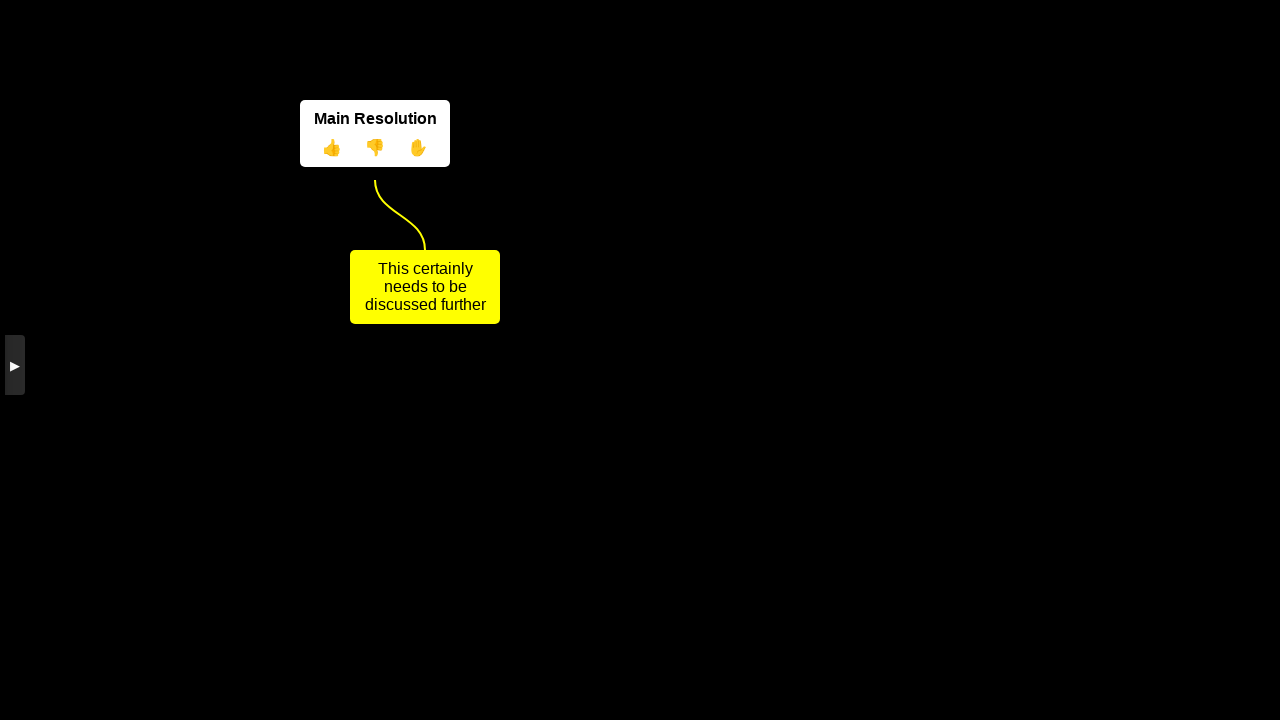

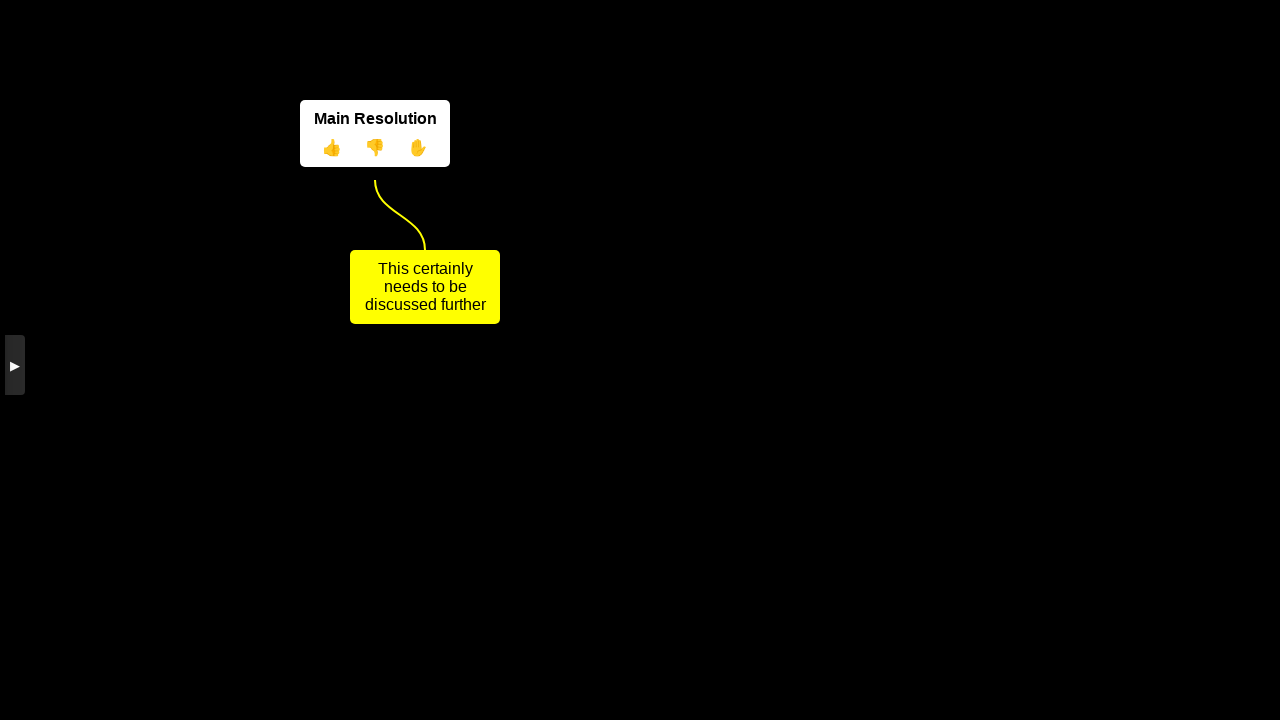